Tests calendar date picker functionality by opening the calendar and selecting a specific date (29th)

Starting URL: http://seleniumpractise.blogspot.com/2016/08/how-to-handle-calendar-in-selenium.html

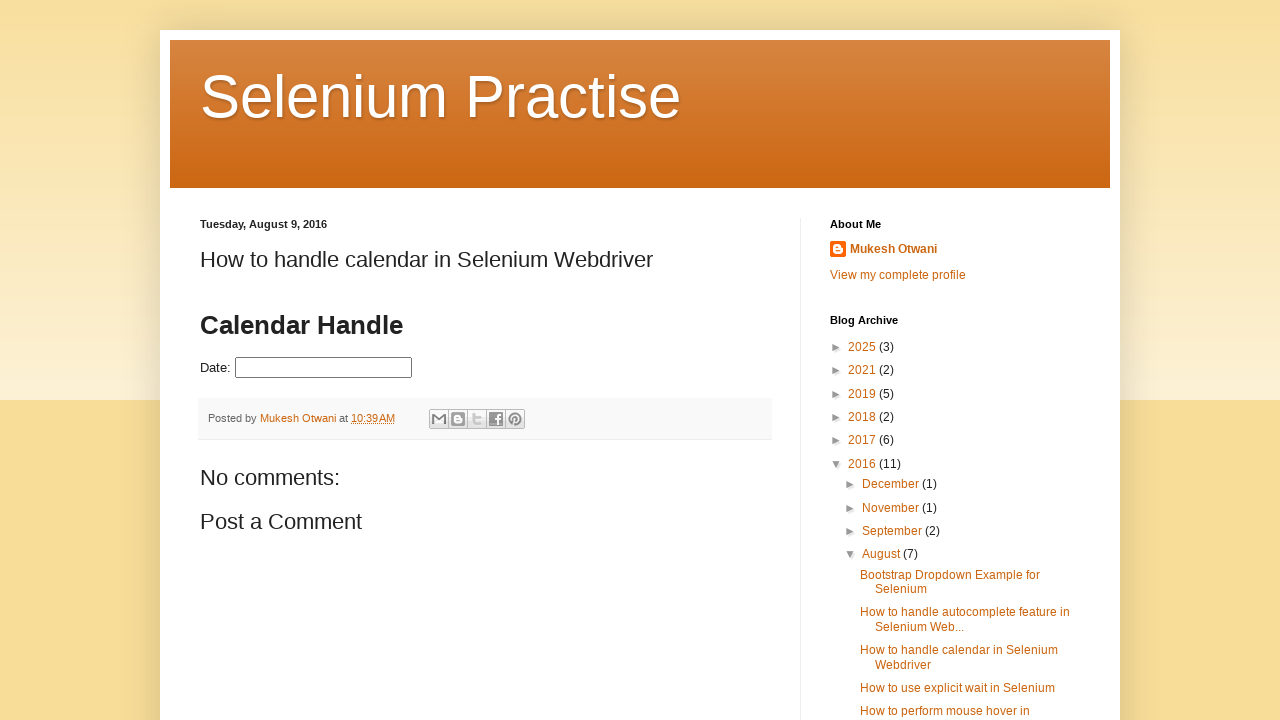

Clicked datepicker to open calendar at (324, 368) on #datepicker
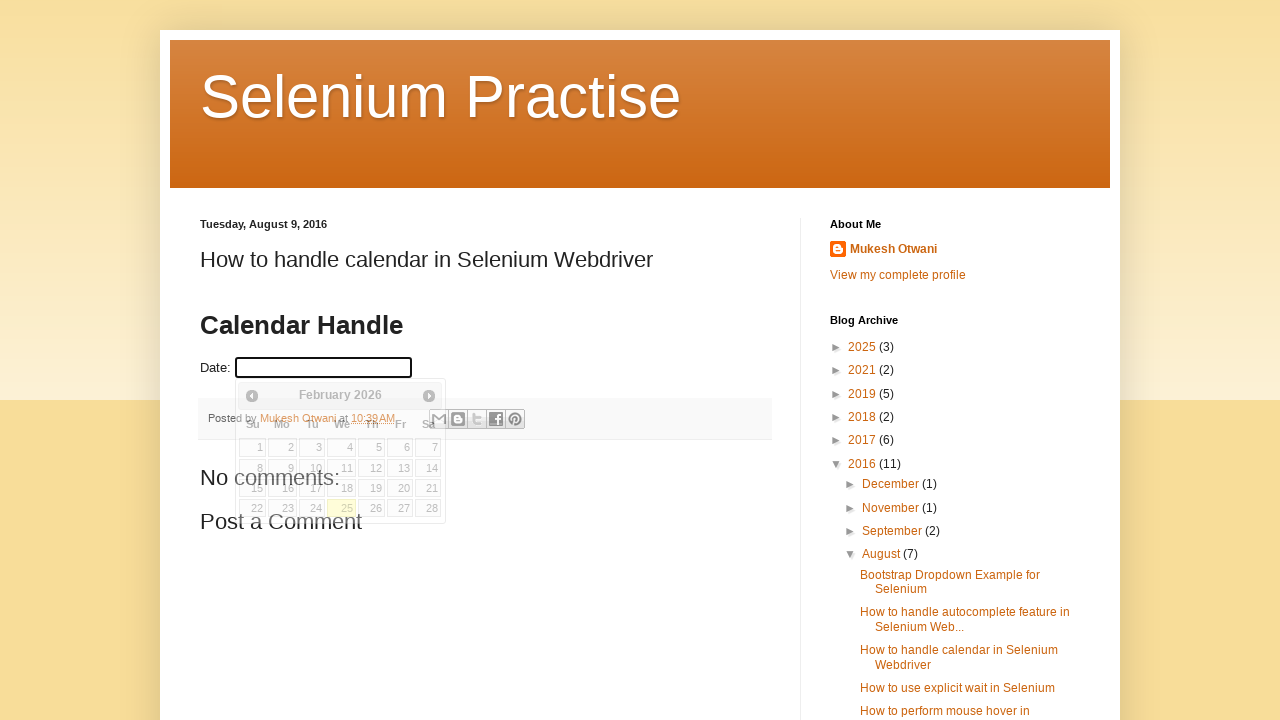

Retrieved all date cells from calendar
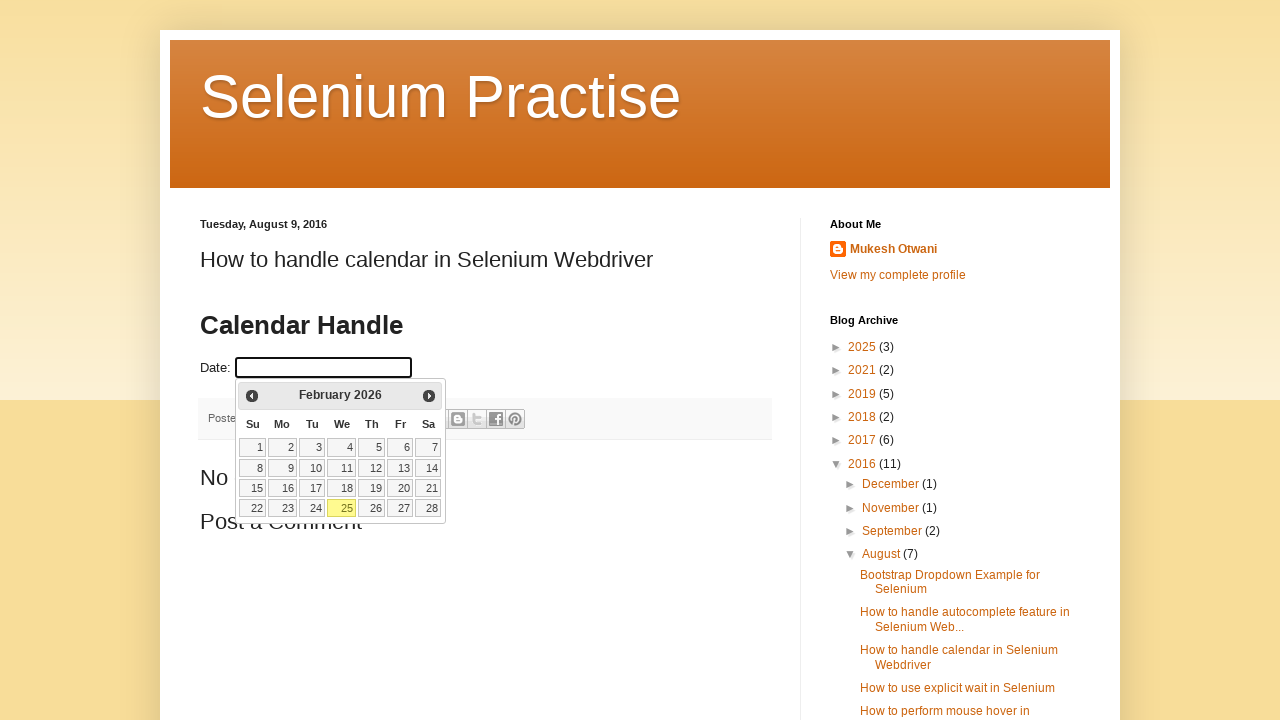

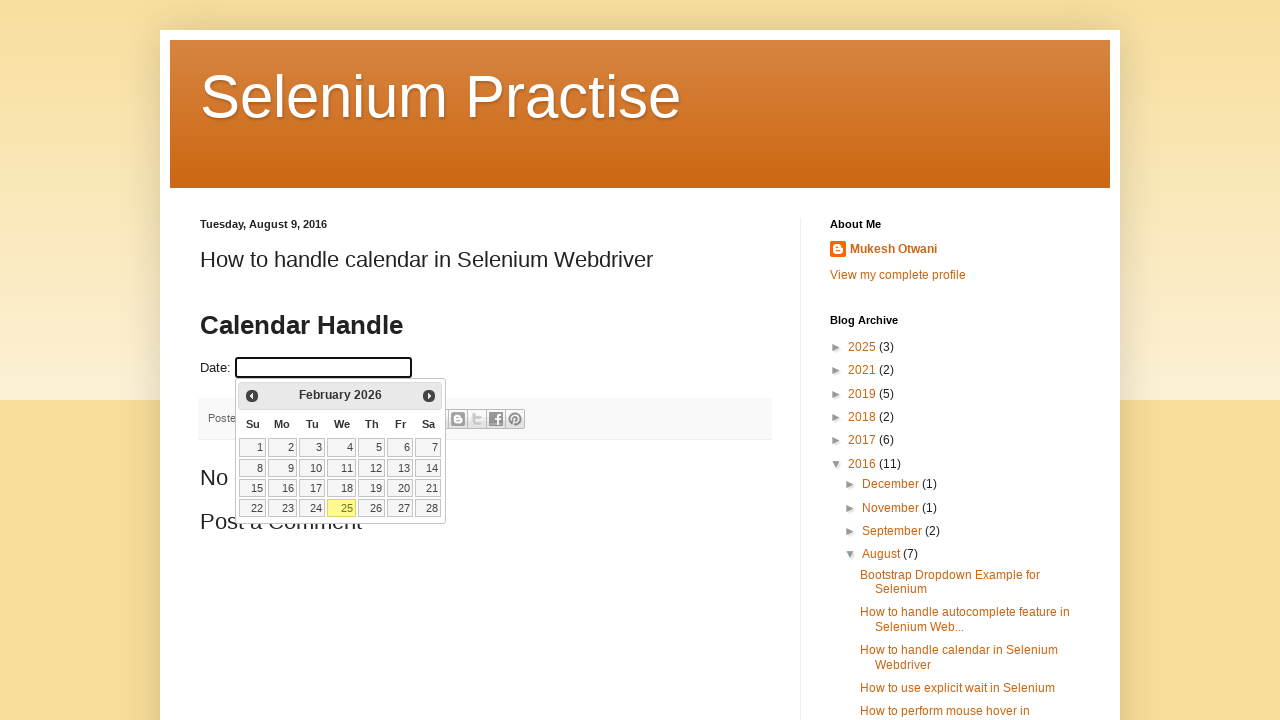